Launches Gmail and clicks the Privacy link in the footer

Starting URL: https://gmail.com

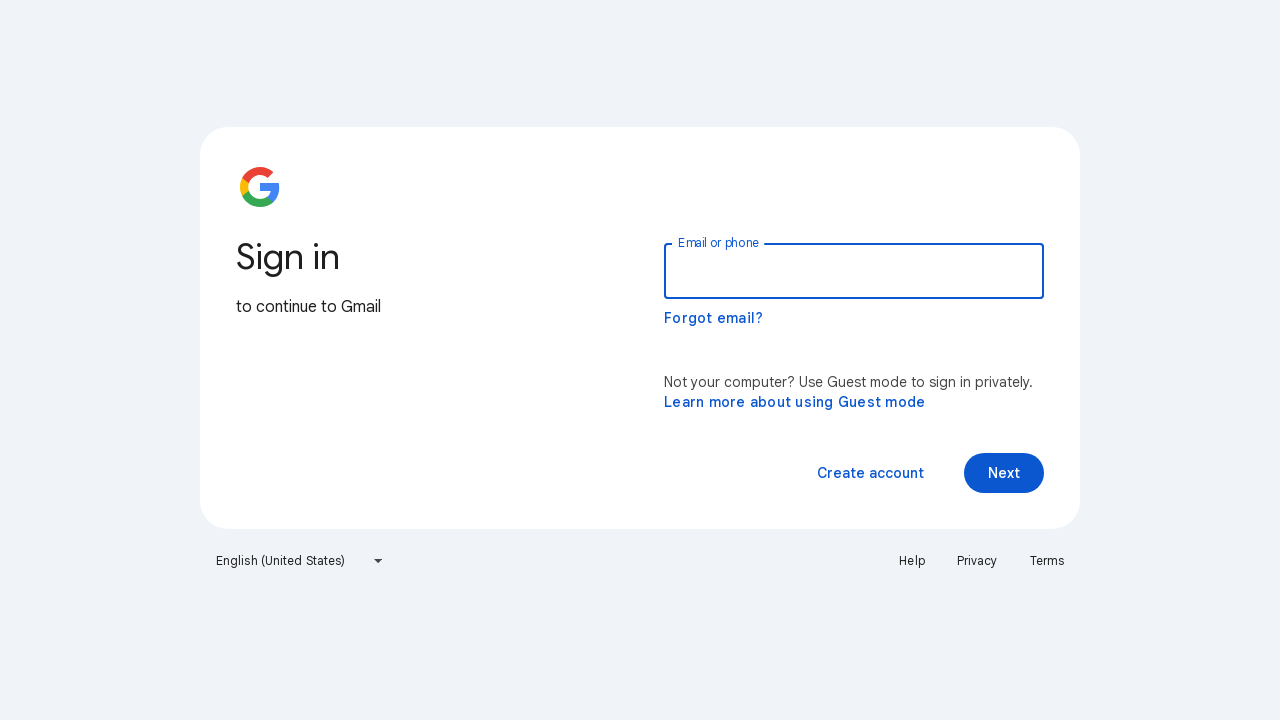

Navigated to Gmail homepage
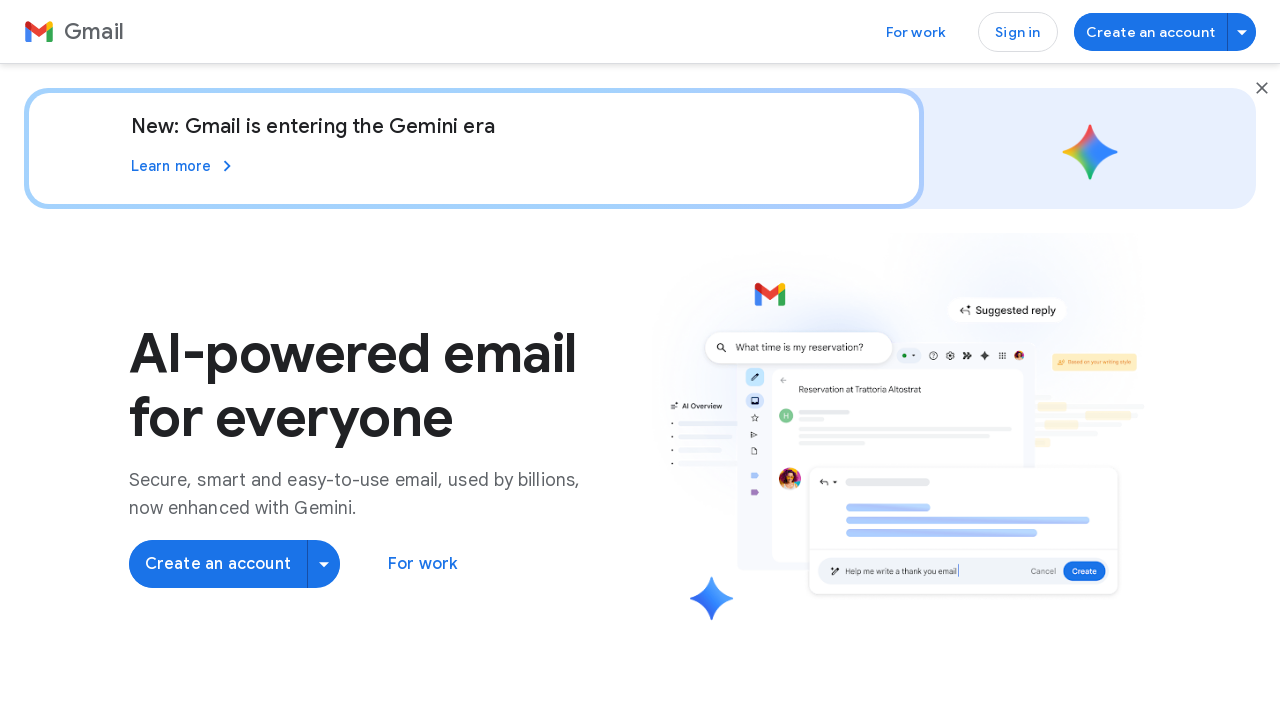

Clicked Privacy link in footer at (210, 631) on text=Privacy
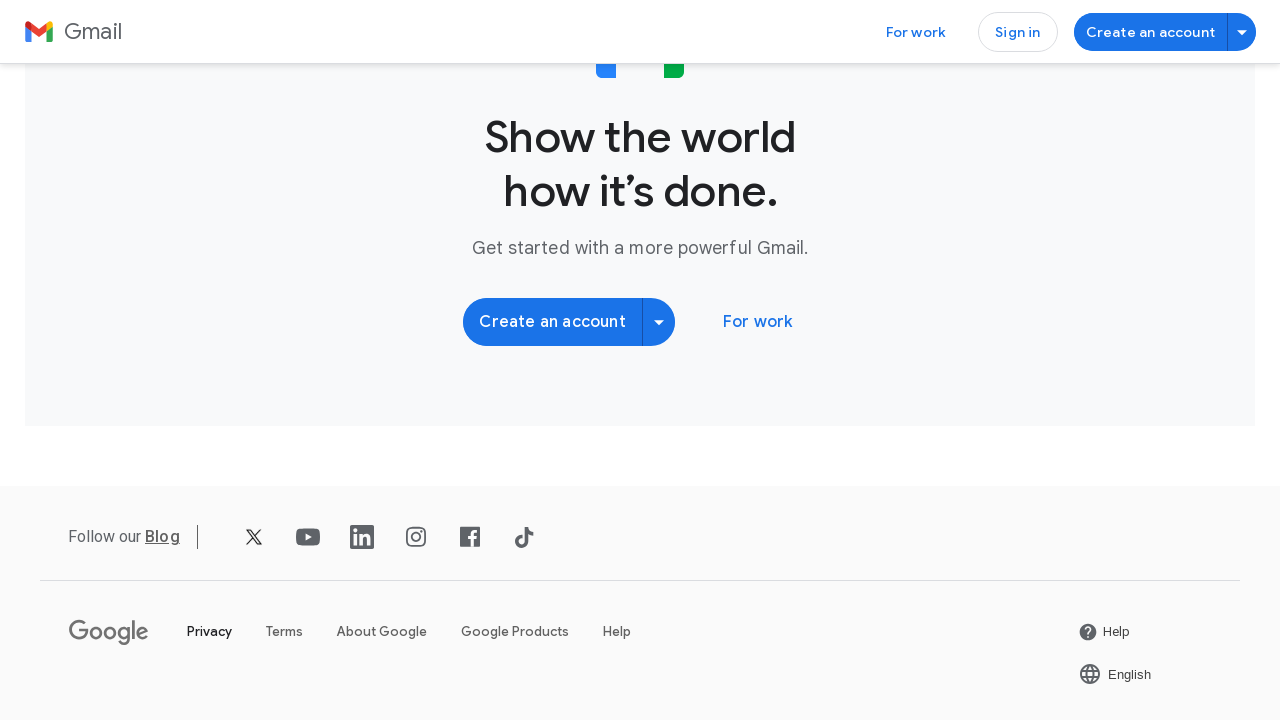

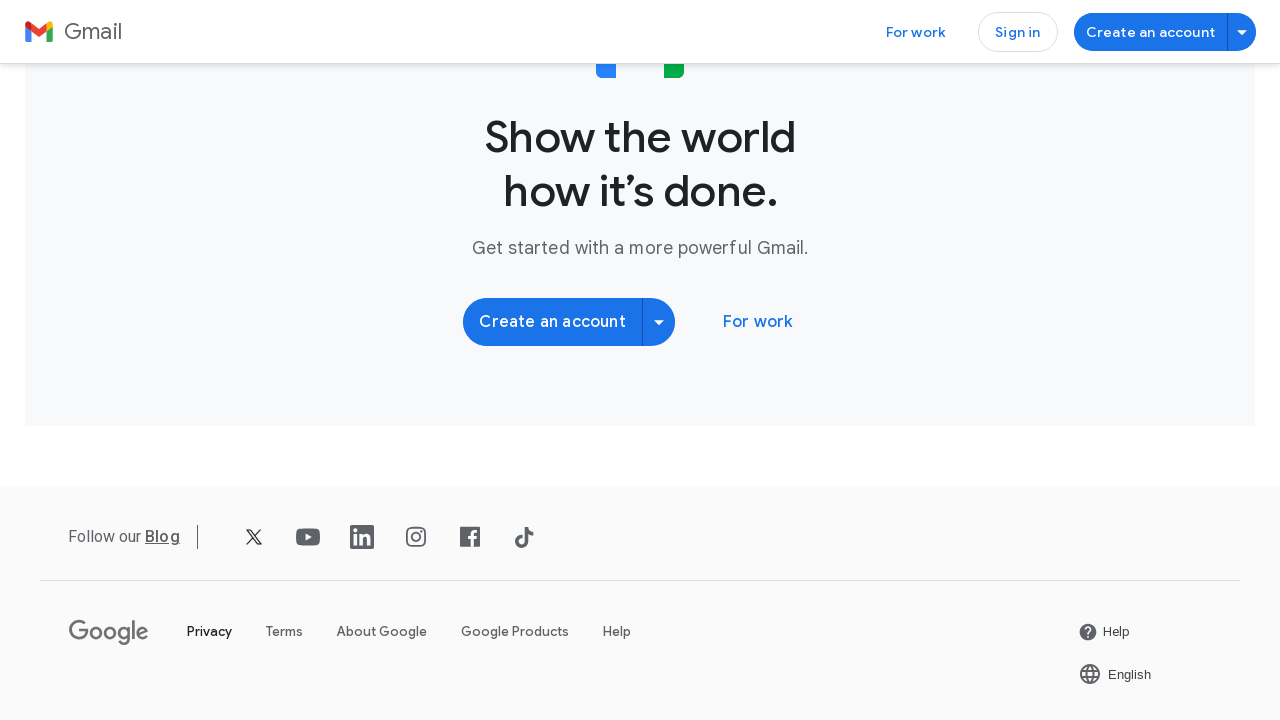